Interacts with a web table by reading header and row data, then marks a specific person as present by clicking a checkbox

Starting URL: https://letcode.in/table

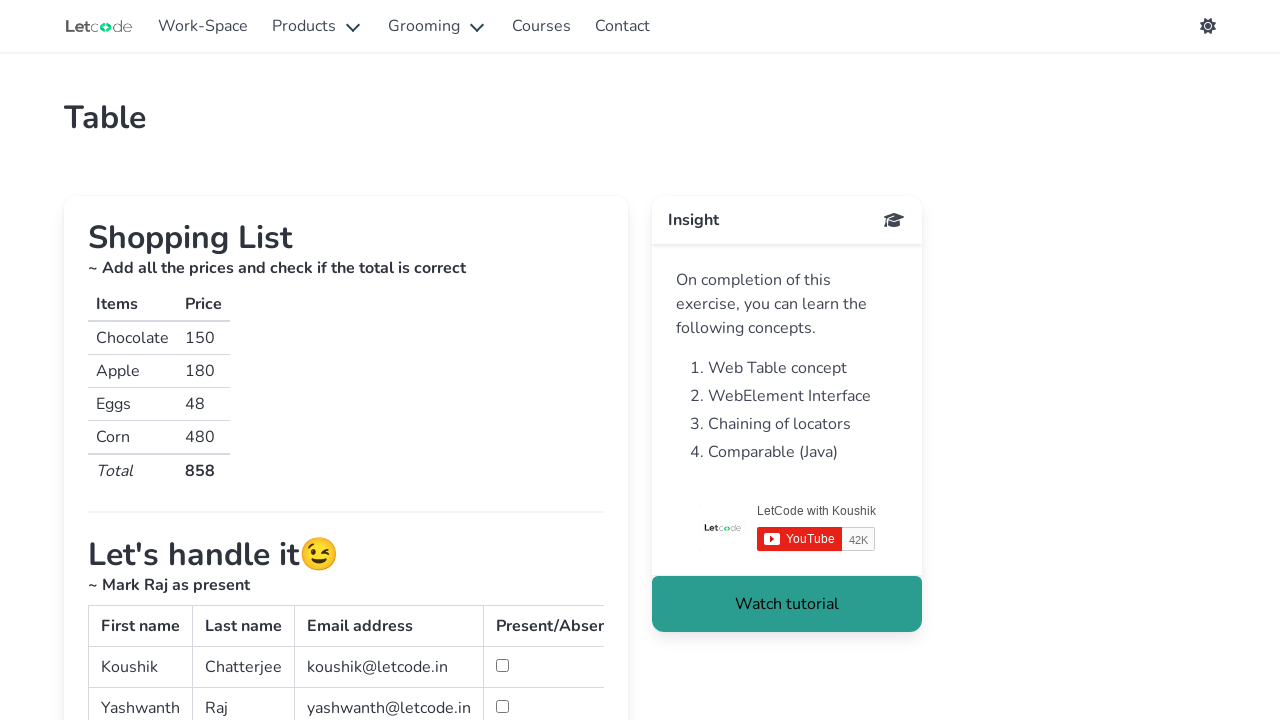

Located the web table with id 'simpletable'
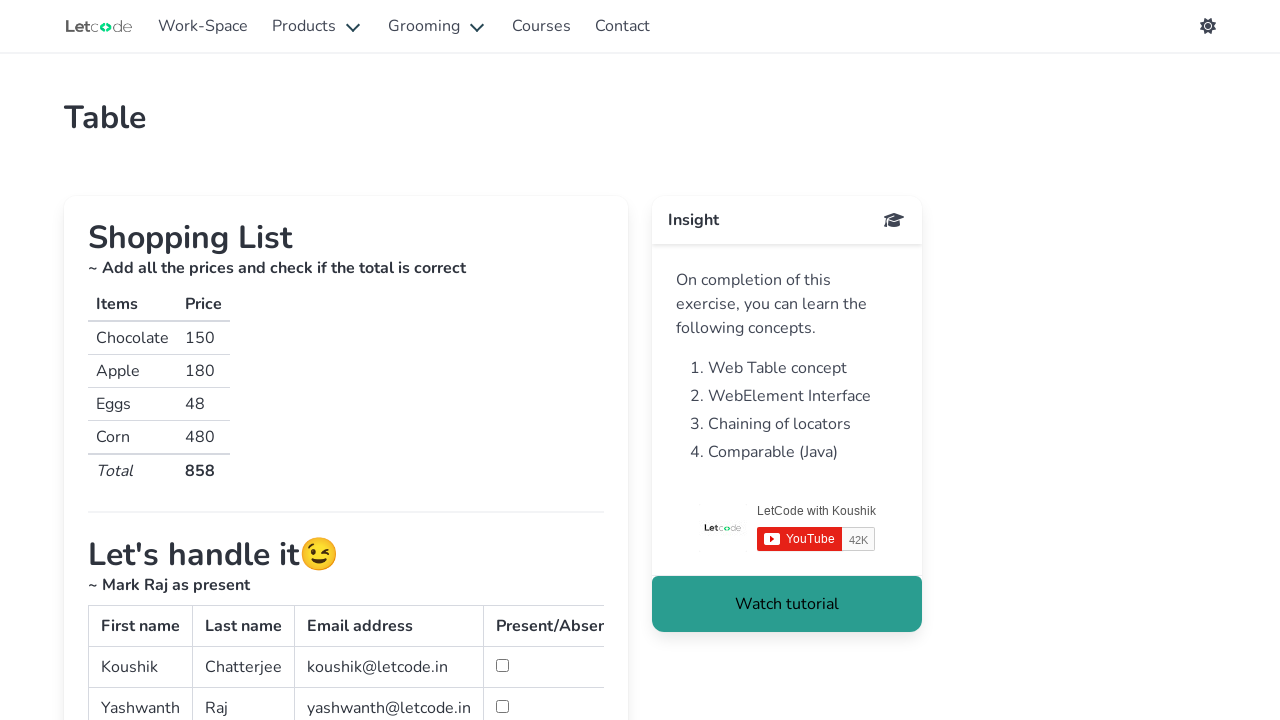

Retrieved all table headers
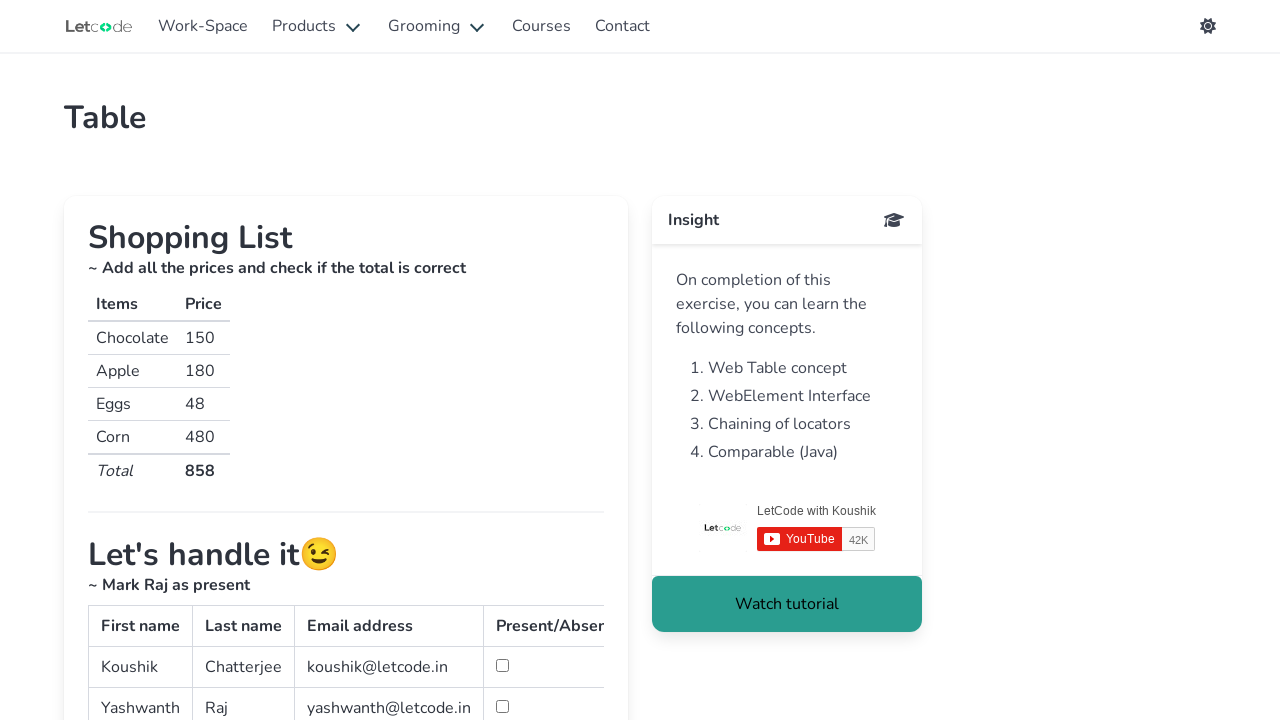

Retrieved all table rows (total: 3 rows)
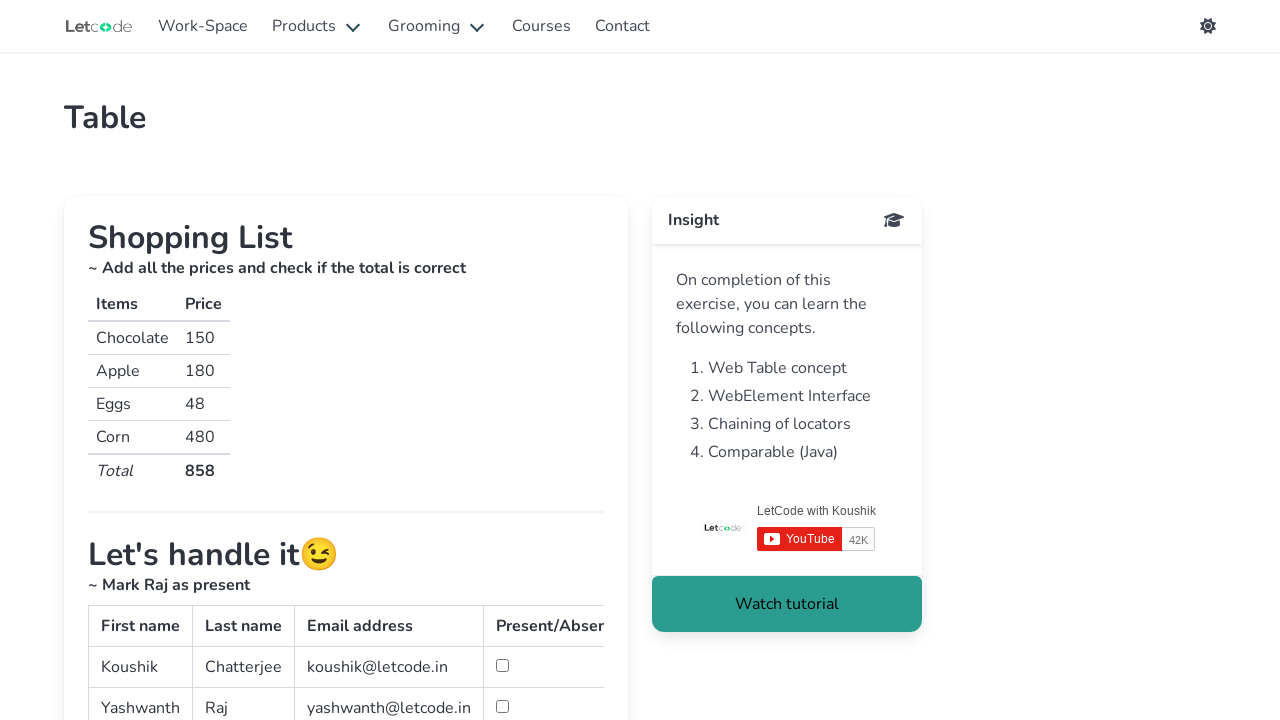

Clicked checkbox to mark 'Man' as present at (502, 360) on #simpletable >> tbody tr >> nth=2 >> td >> nth=3 >> input
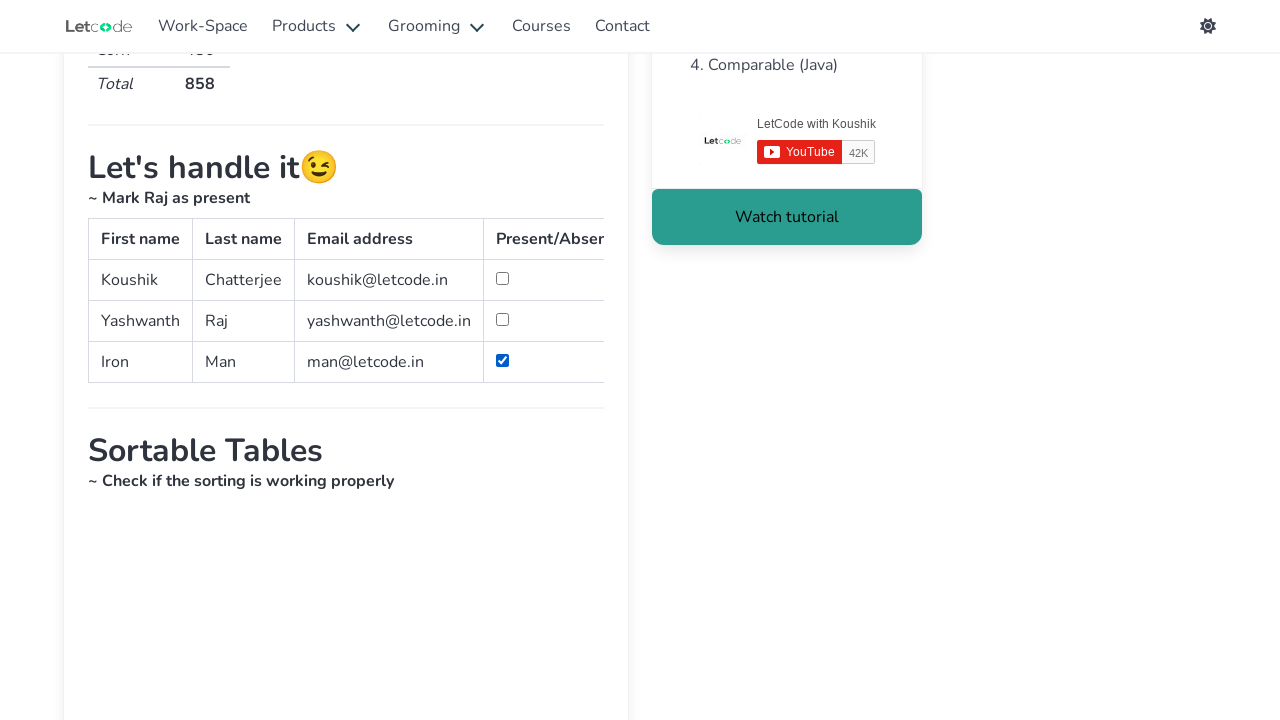

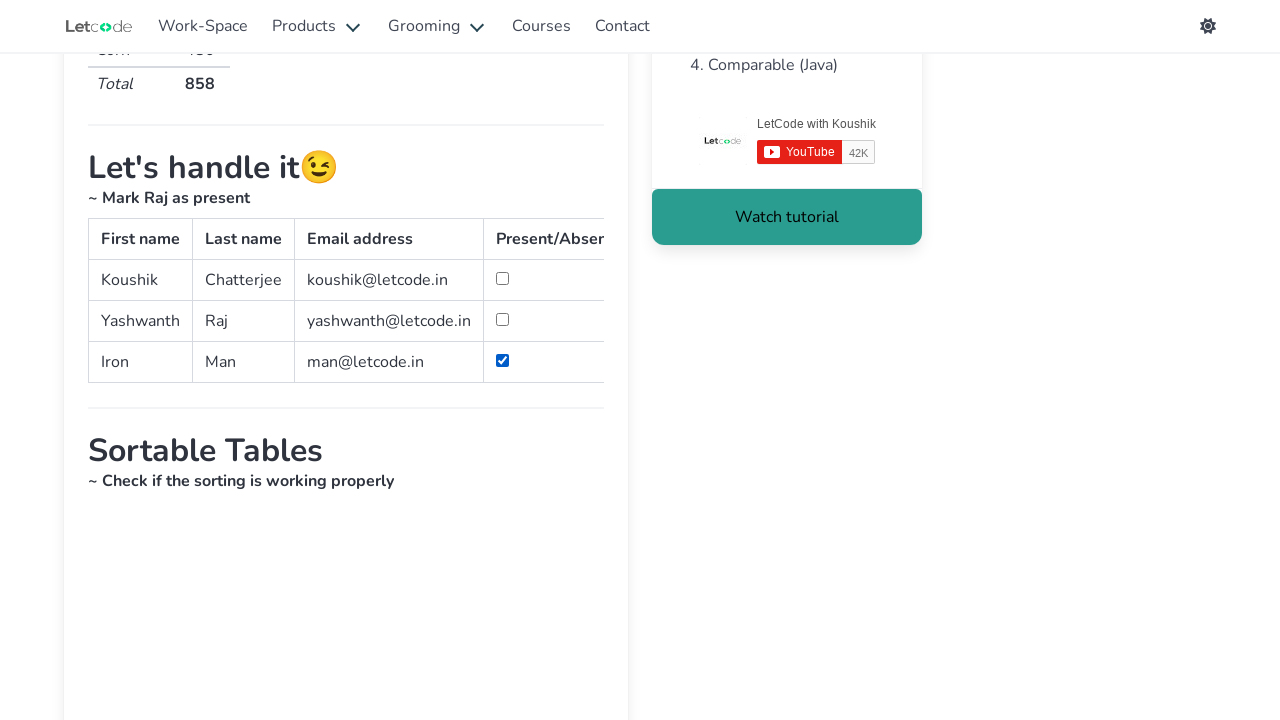